Tests Hacker News search functionality by searching for "testdriven.io" and verifying results contain the search term

Starting URL: https://news.ycombinator.com

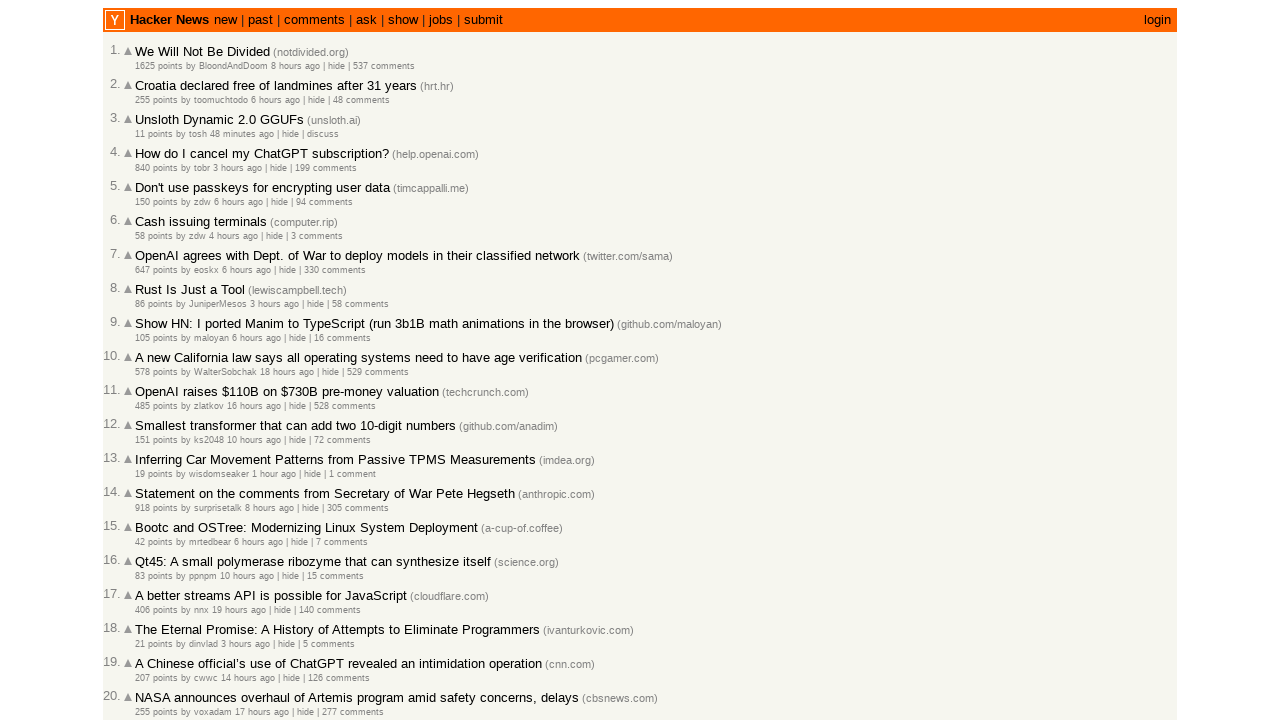

Filled search box with 'testdriven.io' on input[name='q']
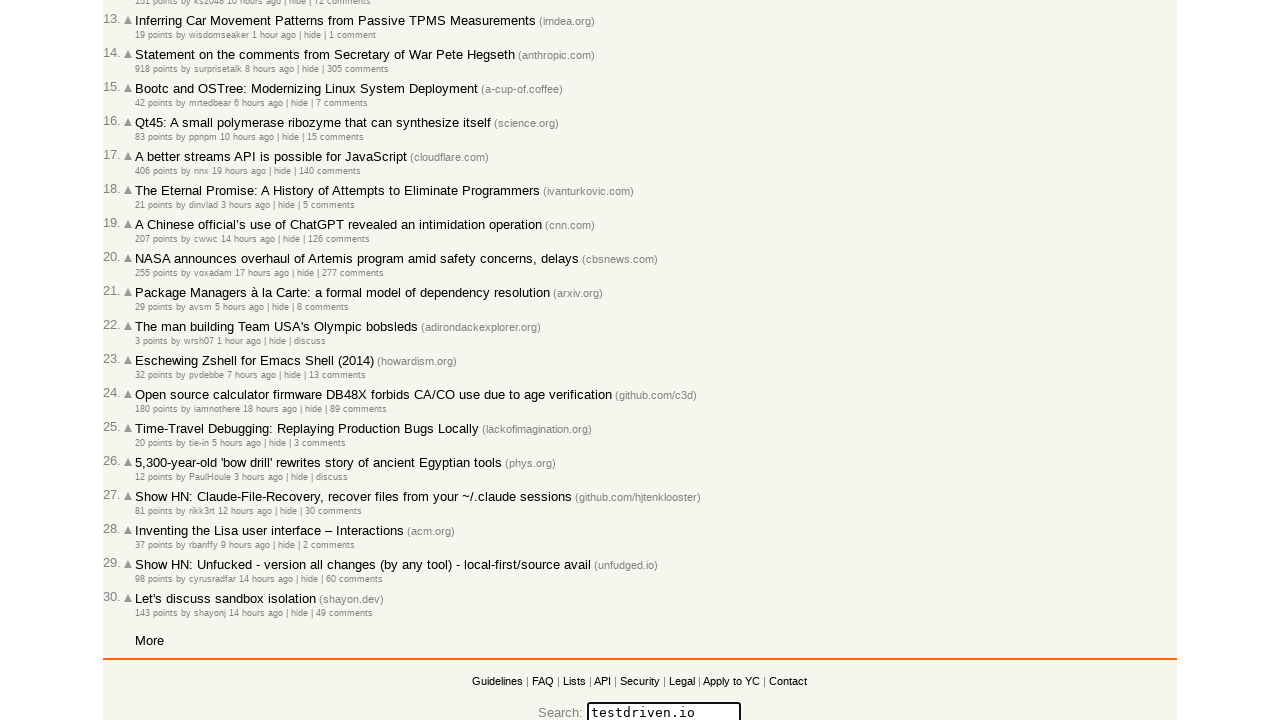

Pressed Enter to submit search on input[name='q']
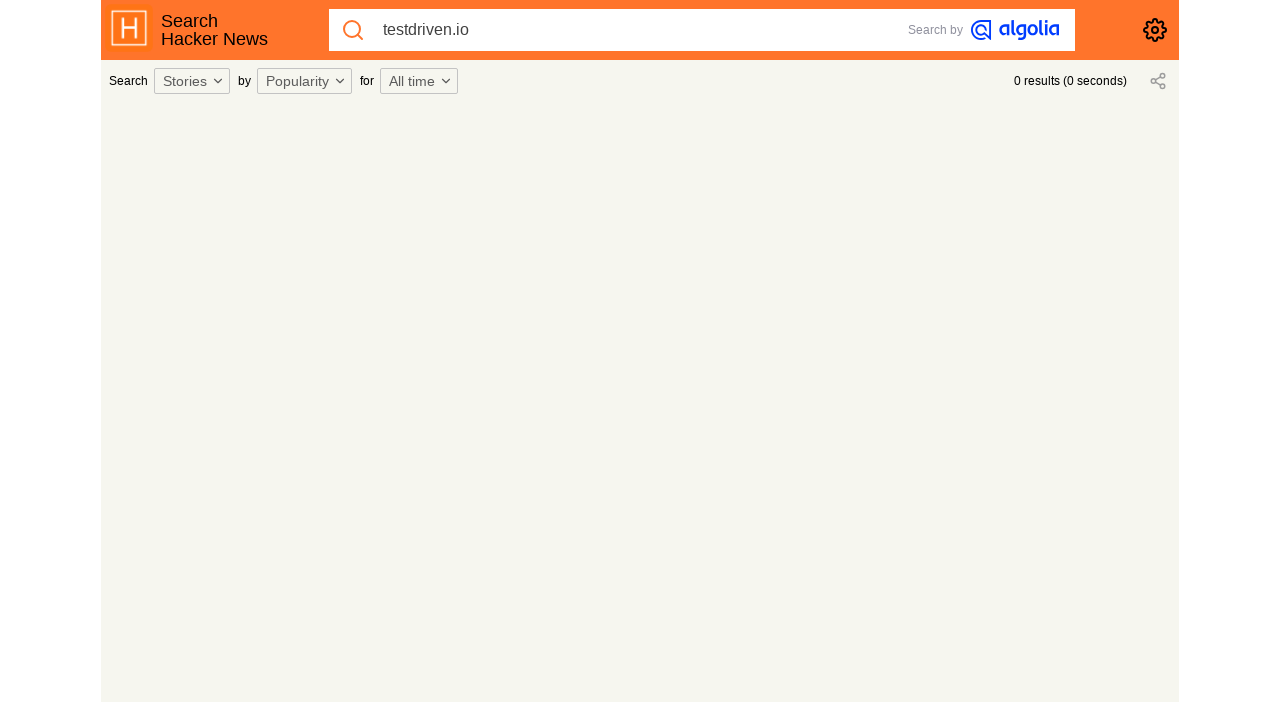

Search results loaded and network idle
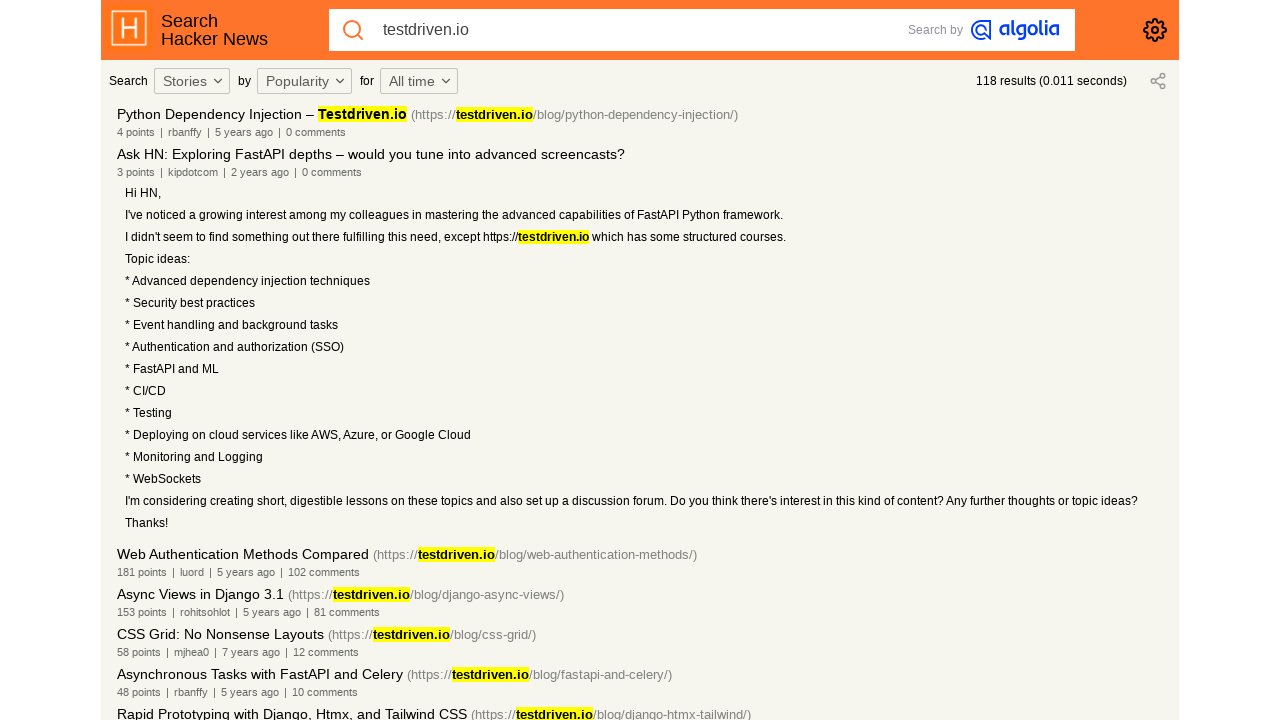

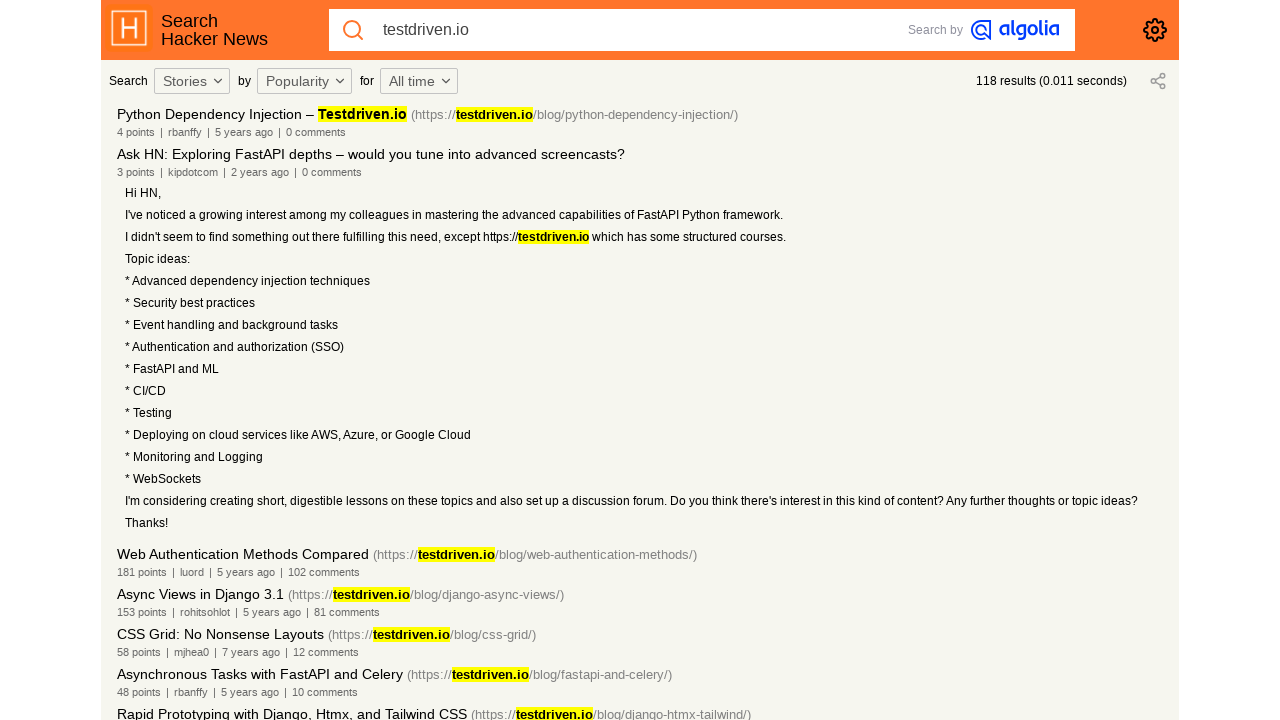